Tests navigation through NGO listing page by clicking on NGO links to open detail modals and then closing them

Starting URL: https://ngodarpan.gov.in/index.php/home/statewise_ngo/13140/7/70?per_page=100

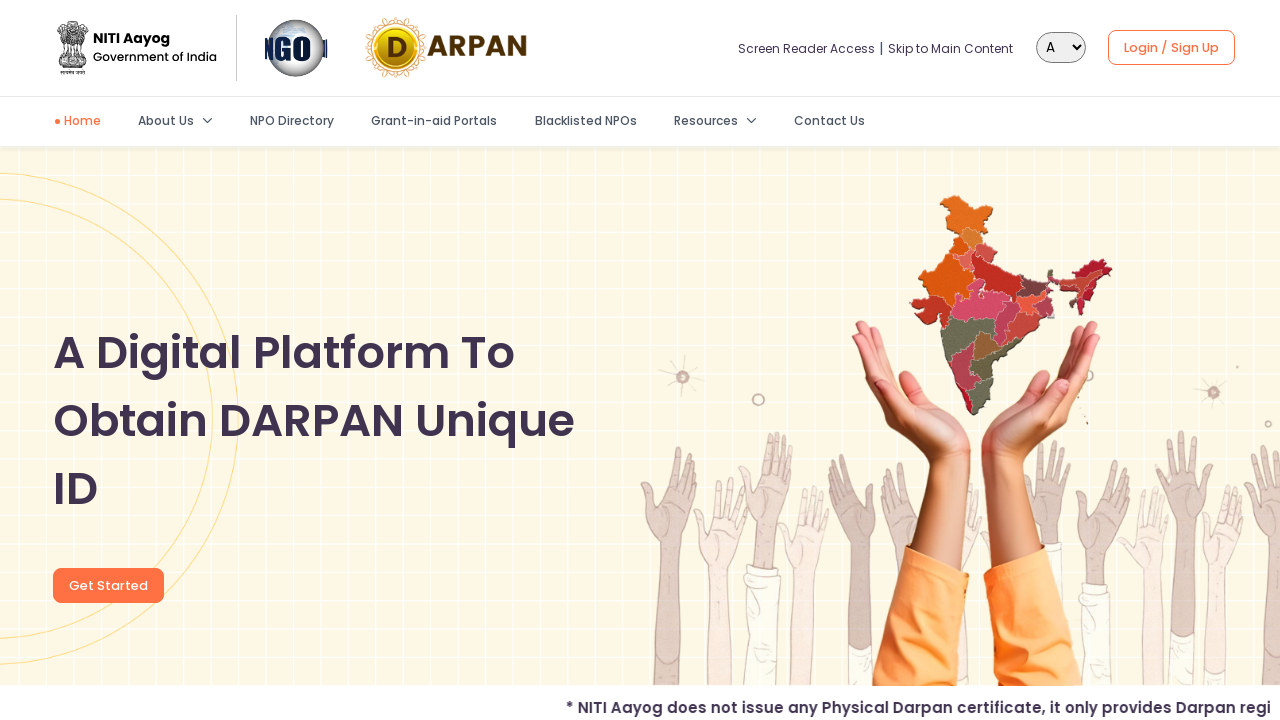

Retrieved all NGO links from the page
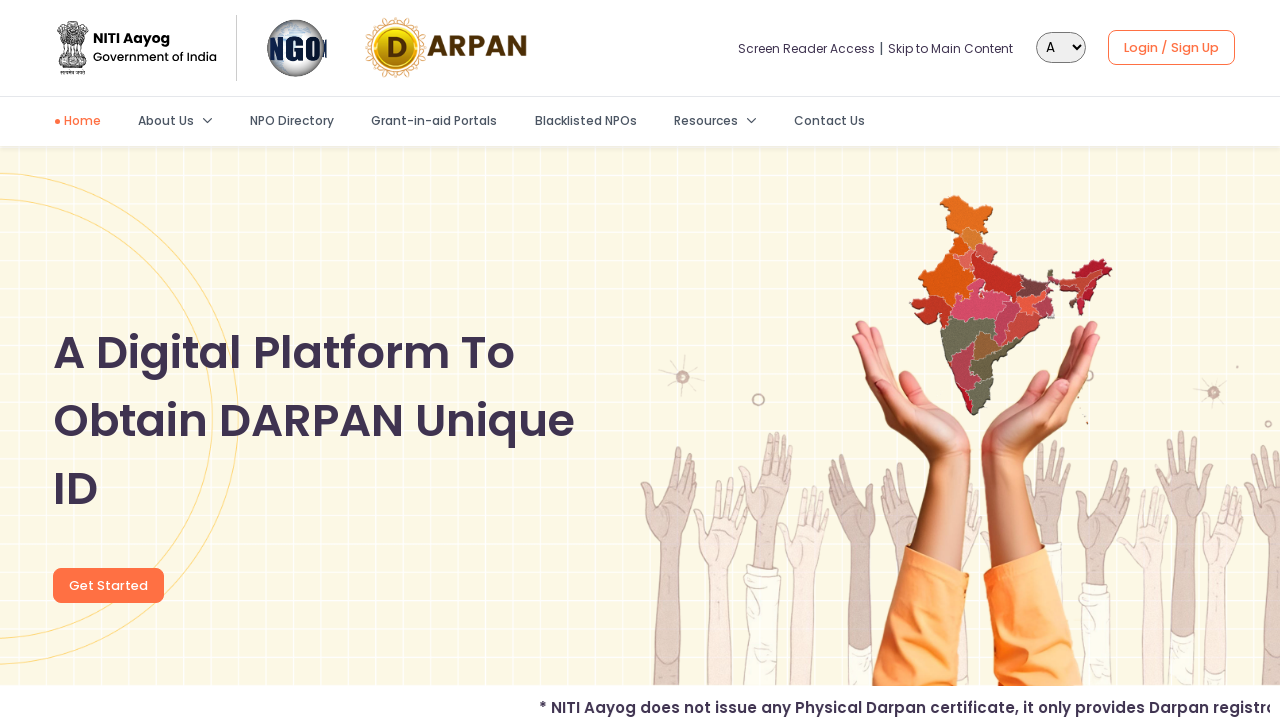

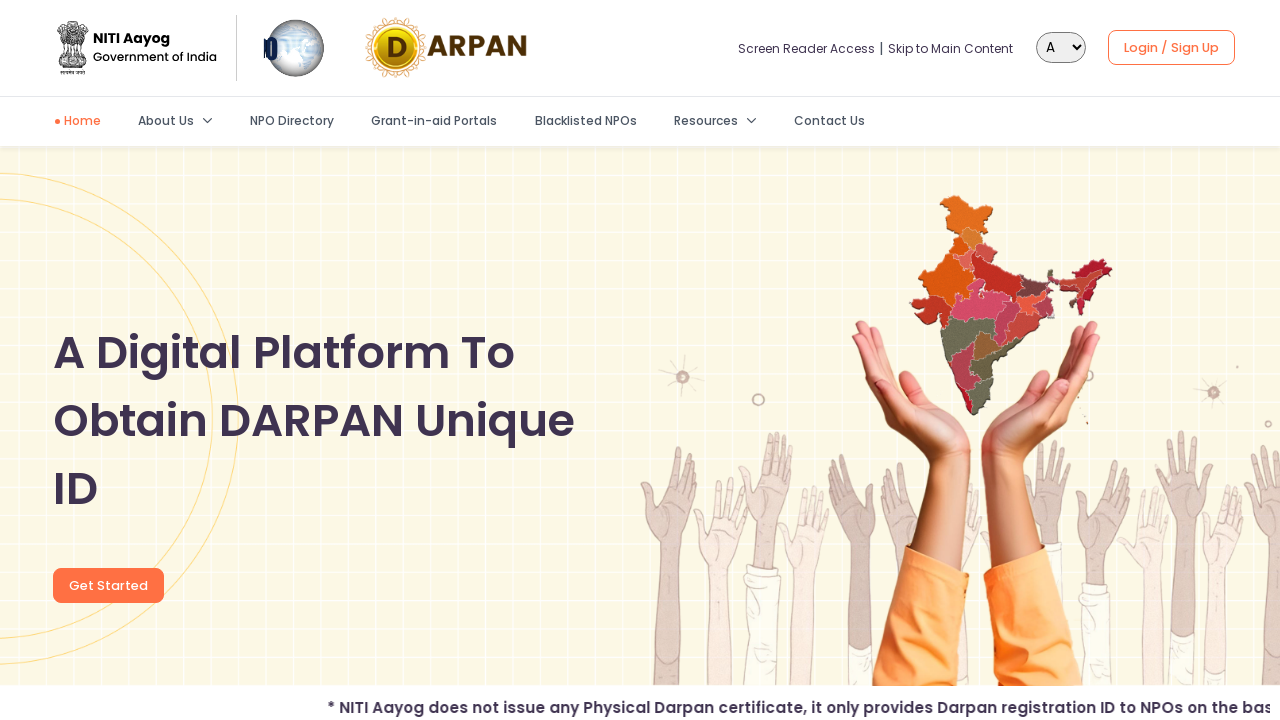